Tests window handling functionality by opening a new window, switching between windows, and filling forms in both parent and child windows

Starting URL: https://www.hyrtutorials.com/p/window-handles-practice.html

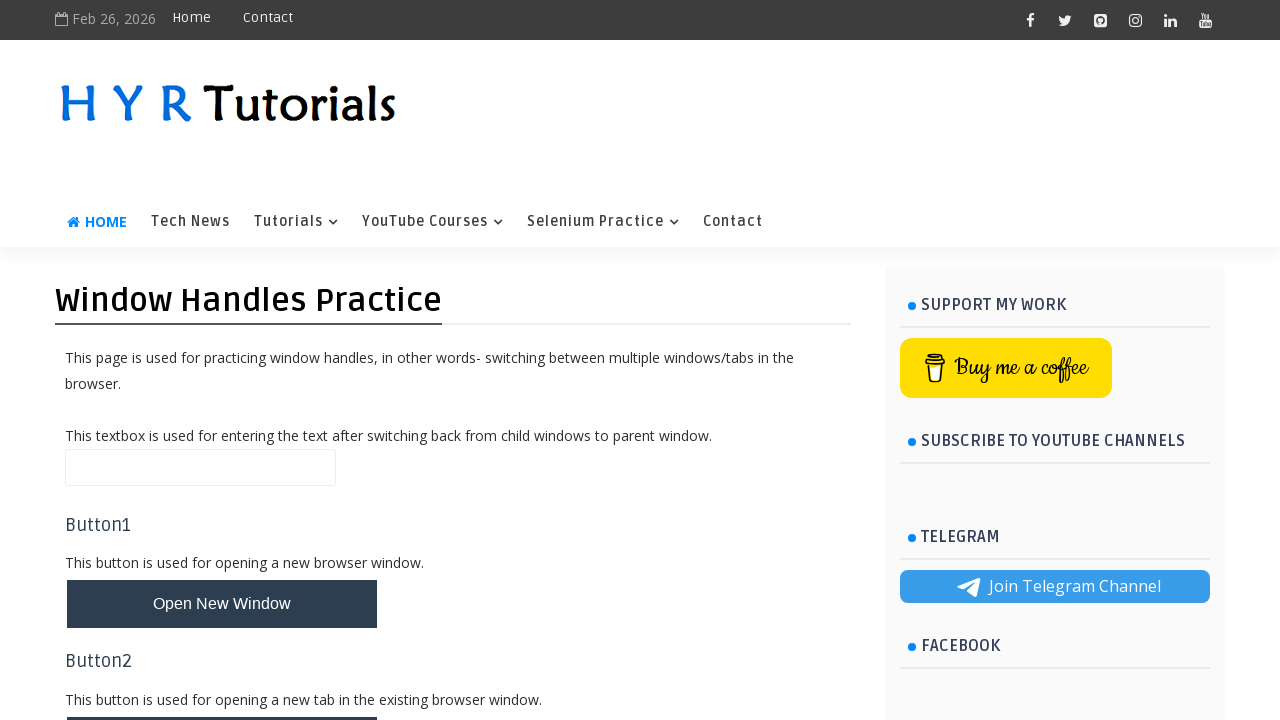

Clicked button to open new window at (222, 604) on #newWindowBtn
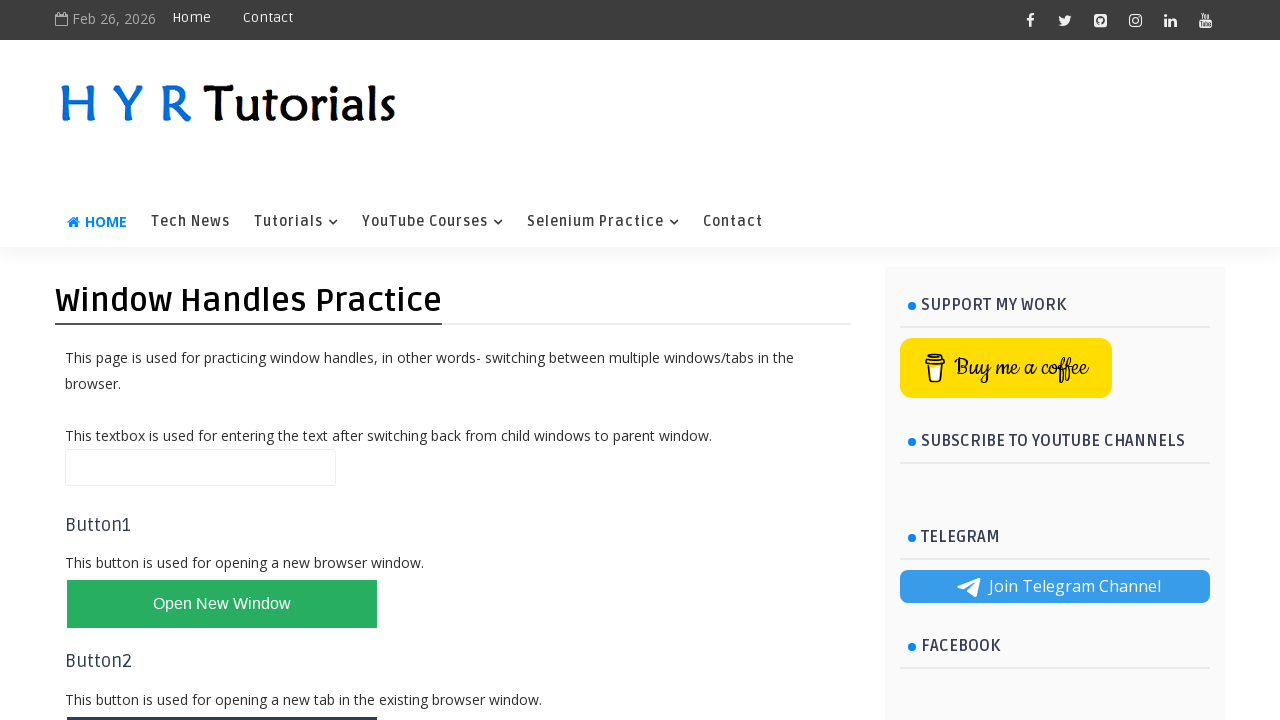

New window opened and page object retrieved
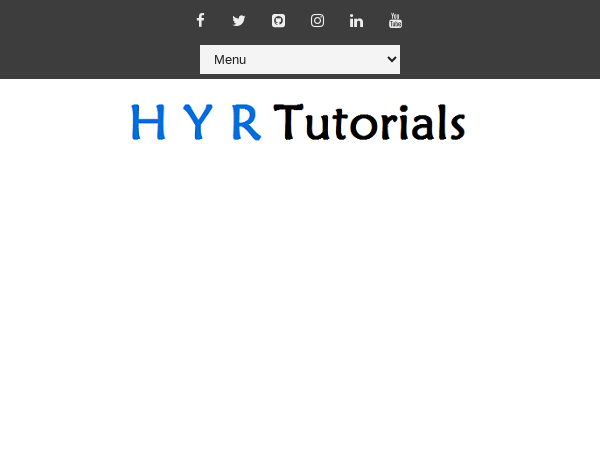

Filled firstName field with 'Fahad Attique' in new window on #firstName
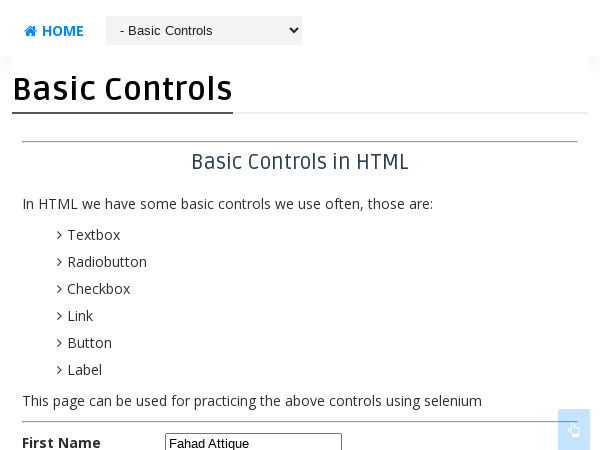

Filled name field with 'Window Handler' in parent window on #name
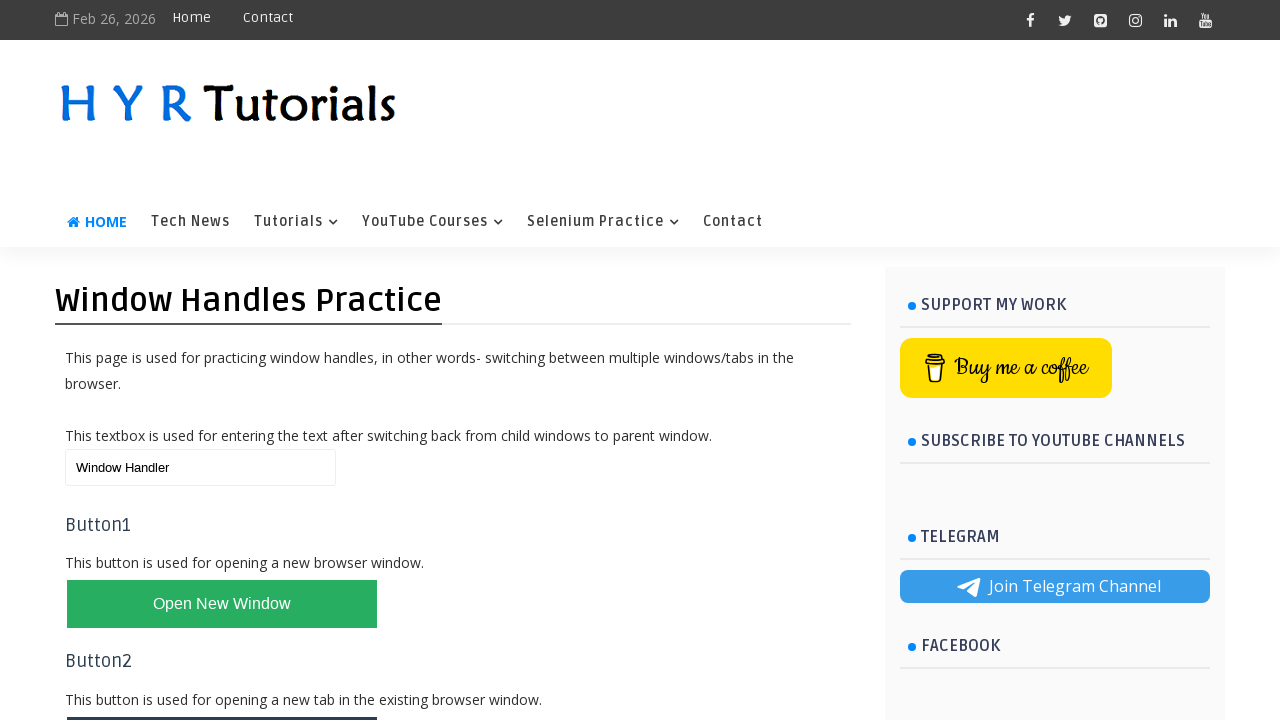

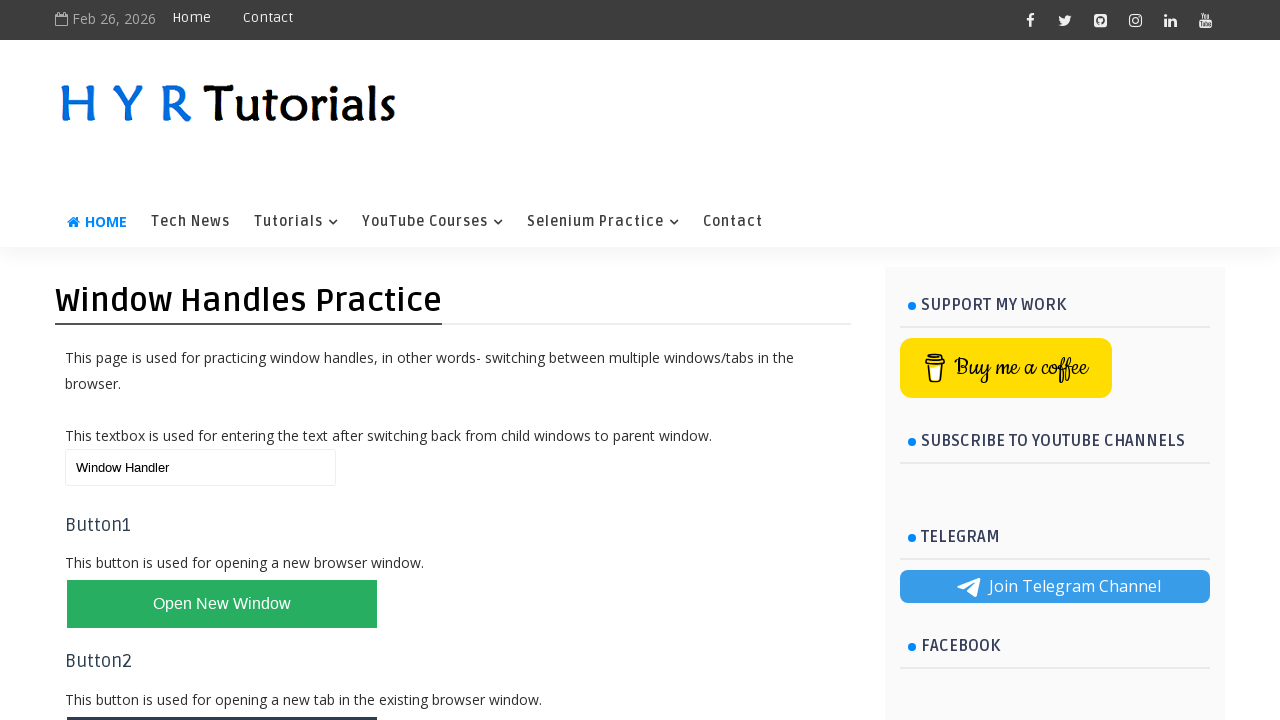